Tests alert handling by clicking a button to trigger an alert and accepting it

Starting URL: https://demo.automationtesting.in/Alerts.html

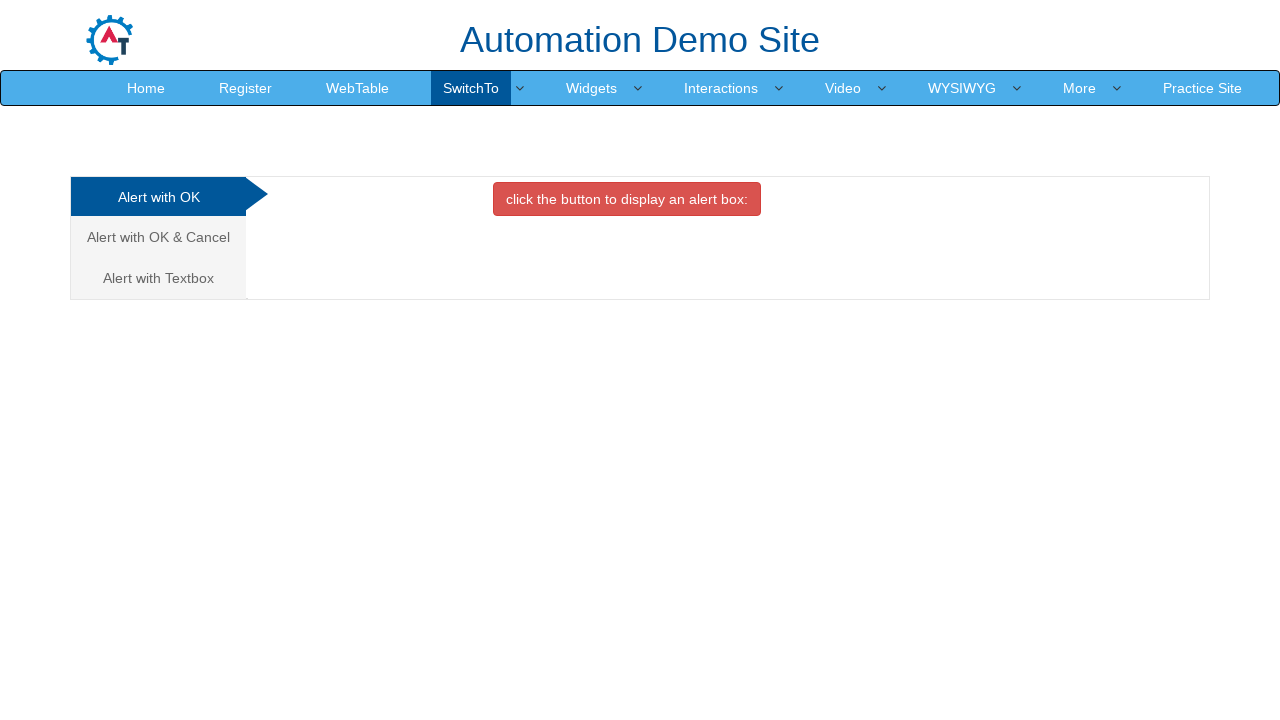

Set up dialog handler to automatically accept alerts
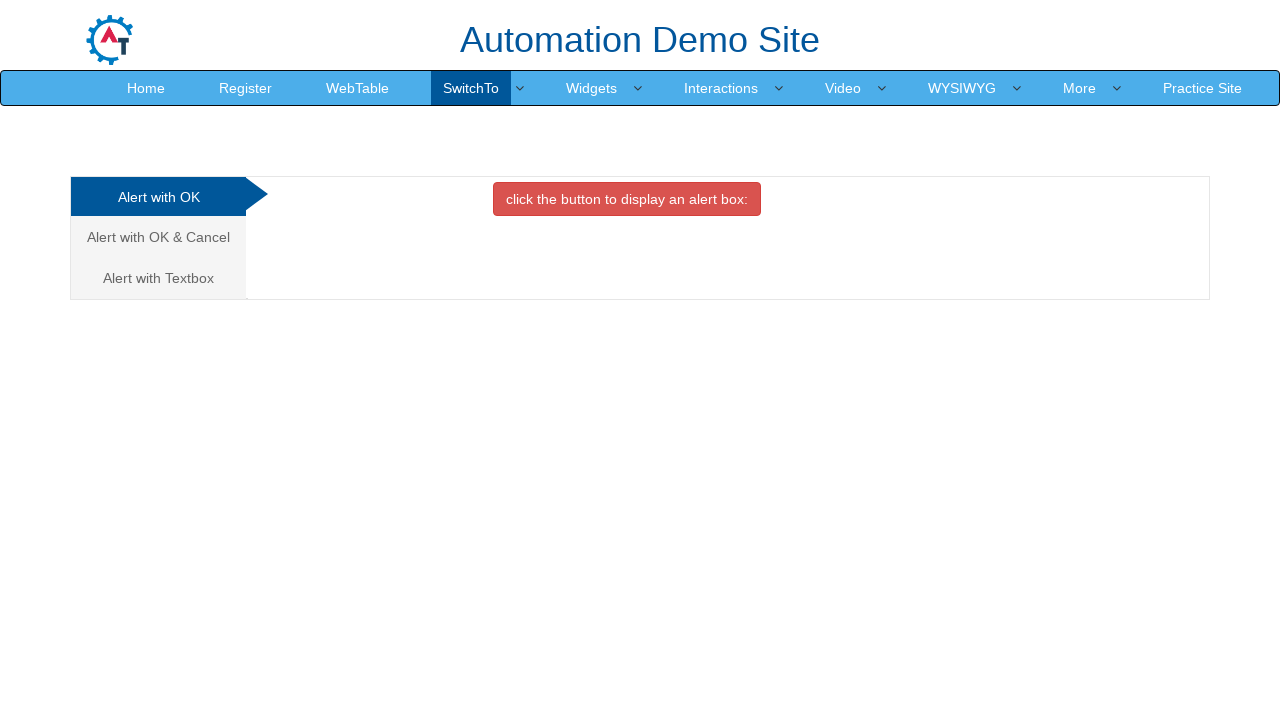

Clicked button to trigger alert at (627, 199) on button.btn.btn-danger
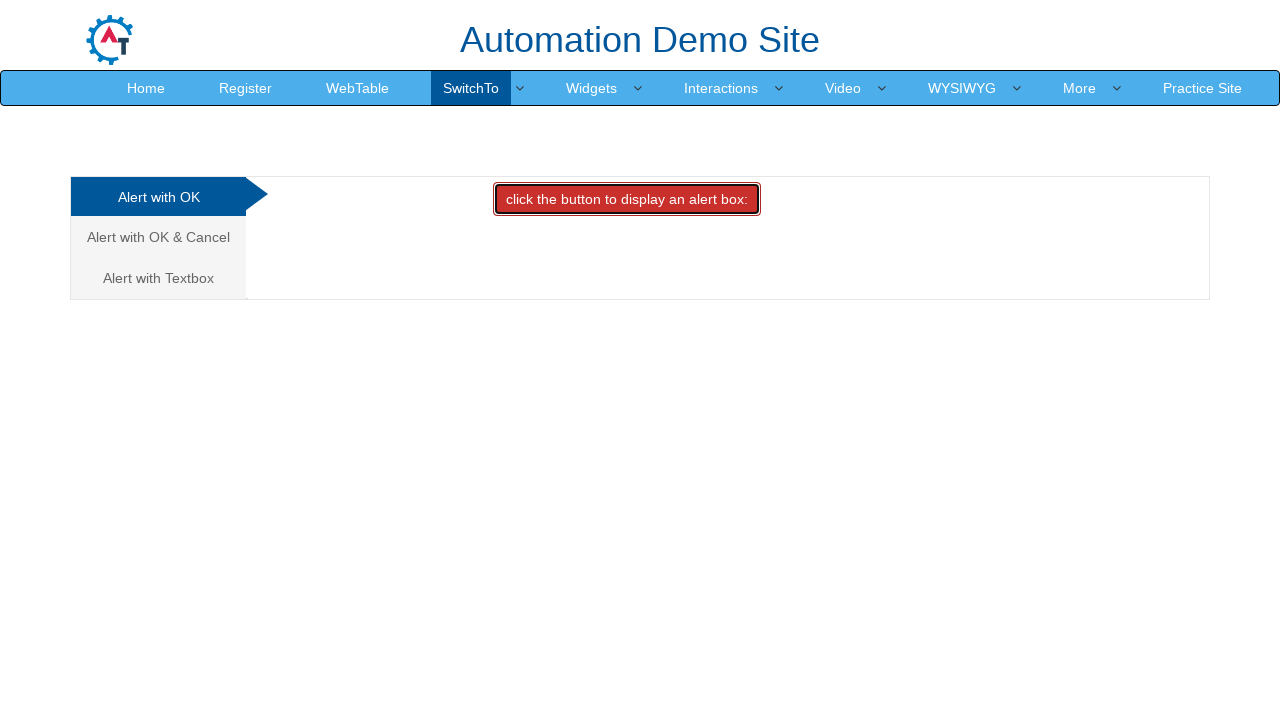

Waited 1 second for alert to be processed
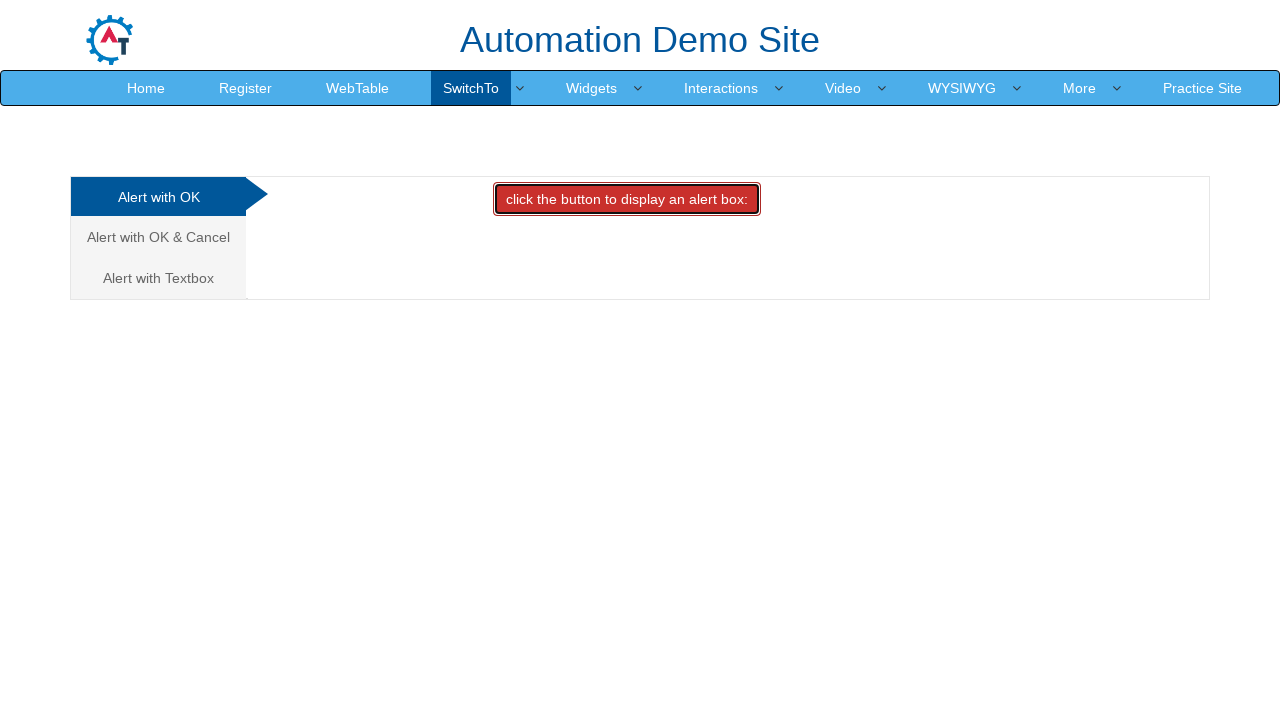

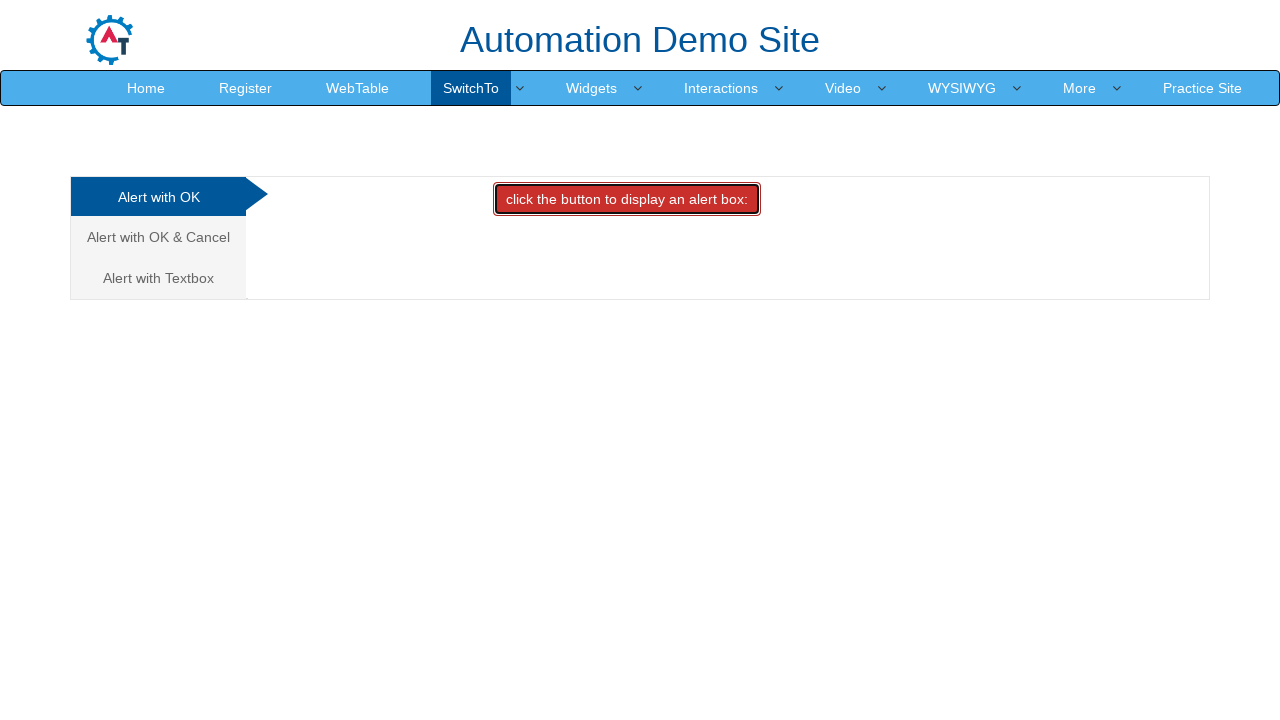